Tests the Add/Remove Elements functionality by navigating to the page, clicking the Add Element button multiple times to add elements, then clicking Delete buttons to remove all added elements.

Starting URL: https://the-internet.herokuapp.com/

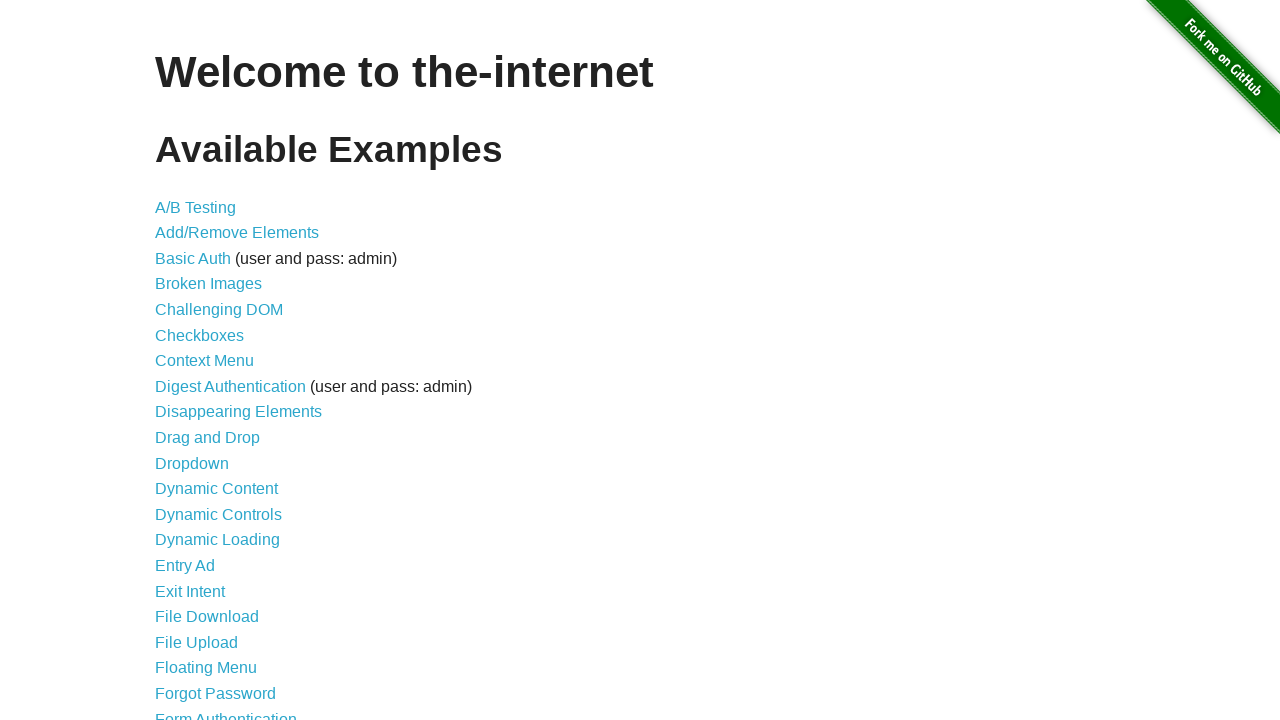

Verified welcome page loaded with 'Welcome to the-internet' heading
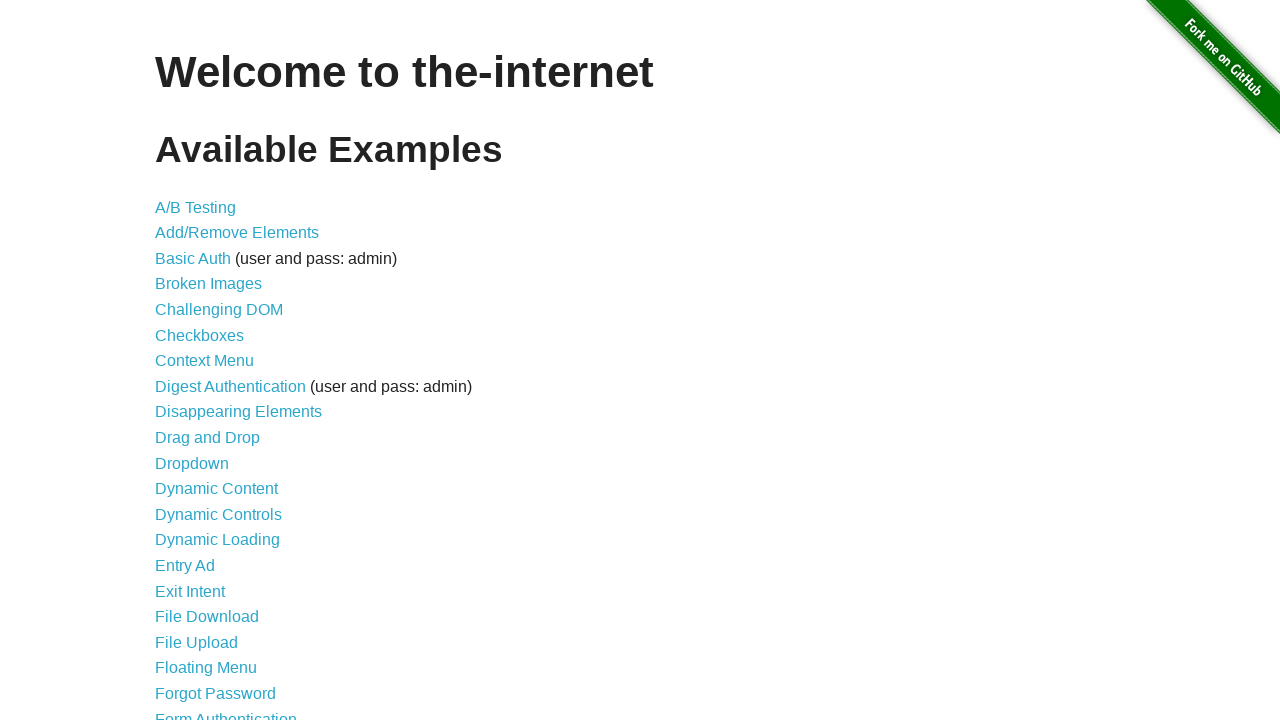

Clicked on Add/Remove Elements link at (237, 233) on text=Add/Remove Elements
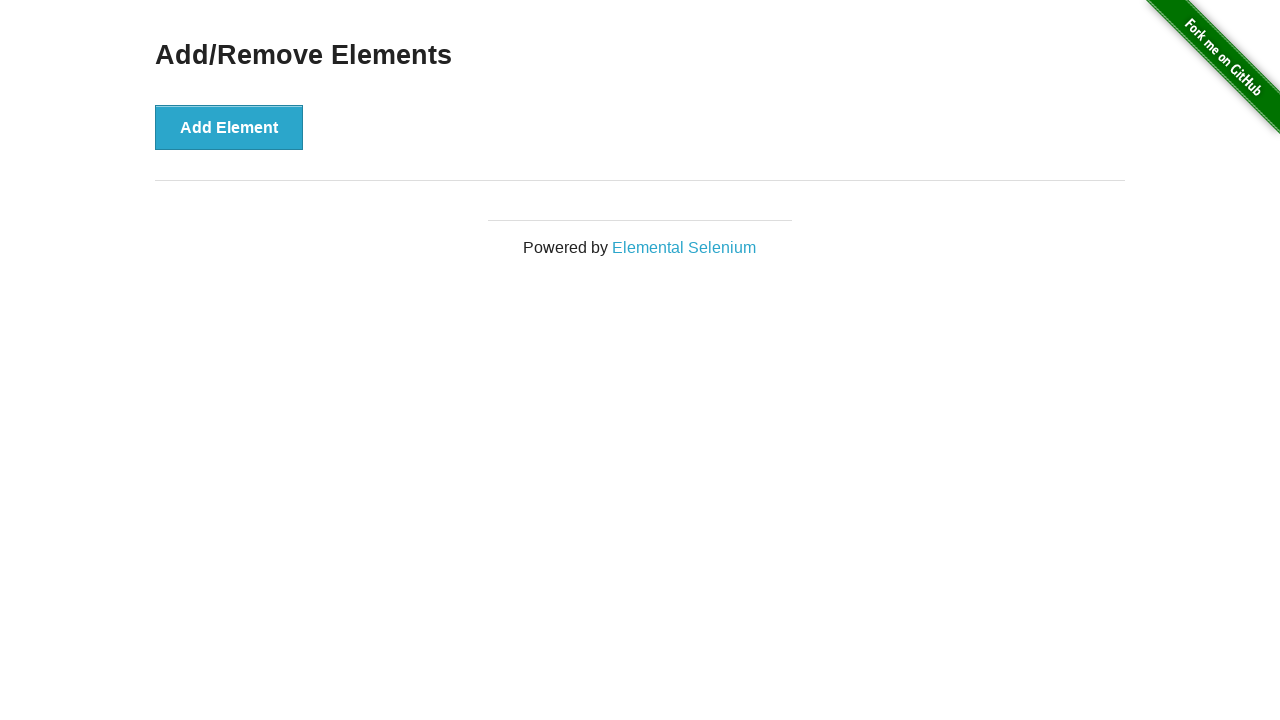

Verified page loaded with 'Add/Remove Elements' heading
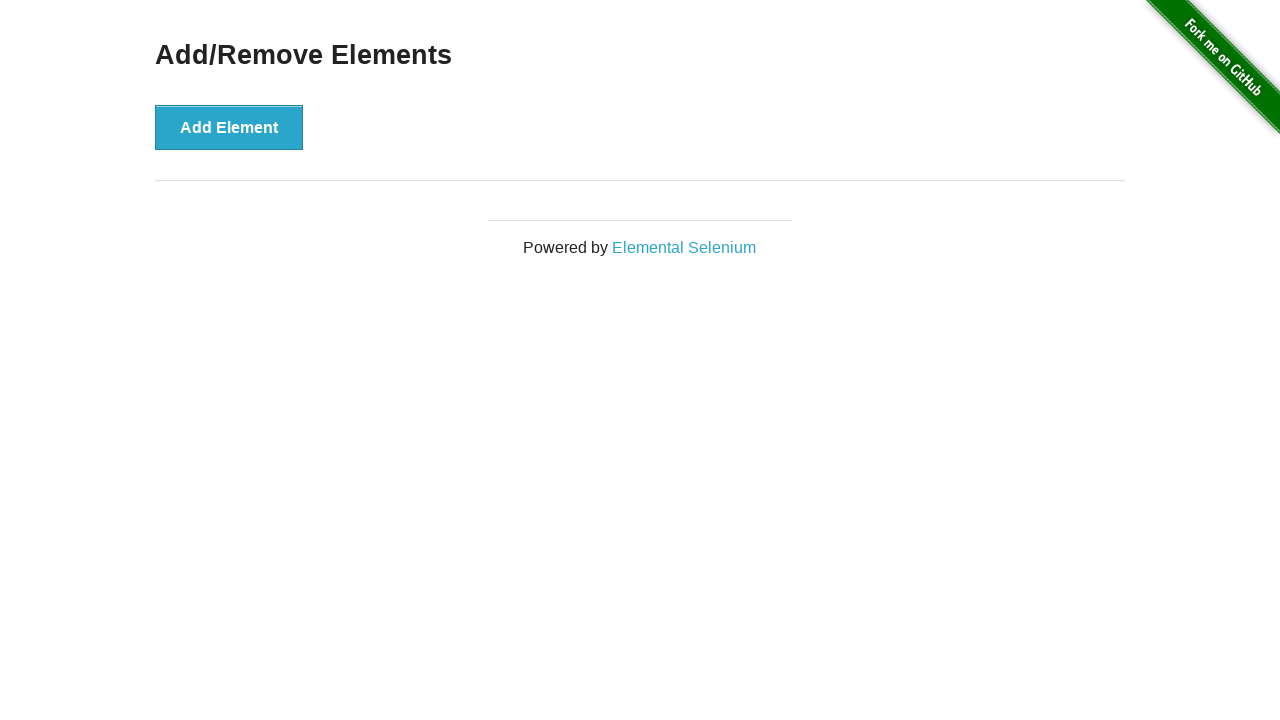

Clicked Add Element button (iteration 1/12) at (229, 127) on "Add Element"
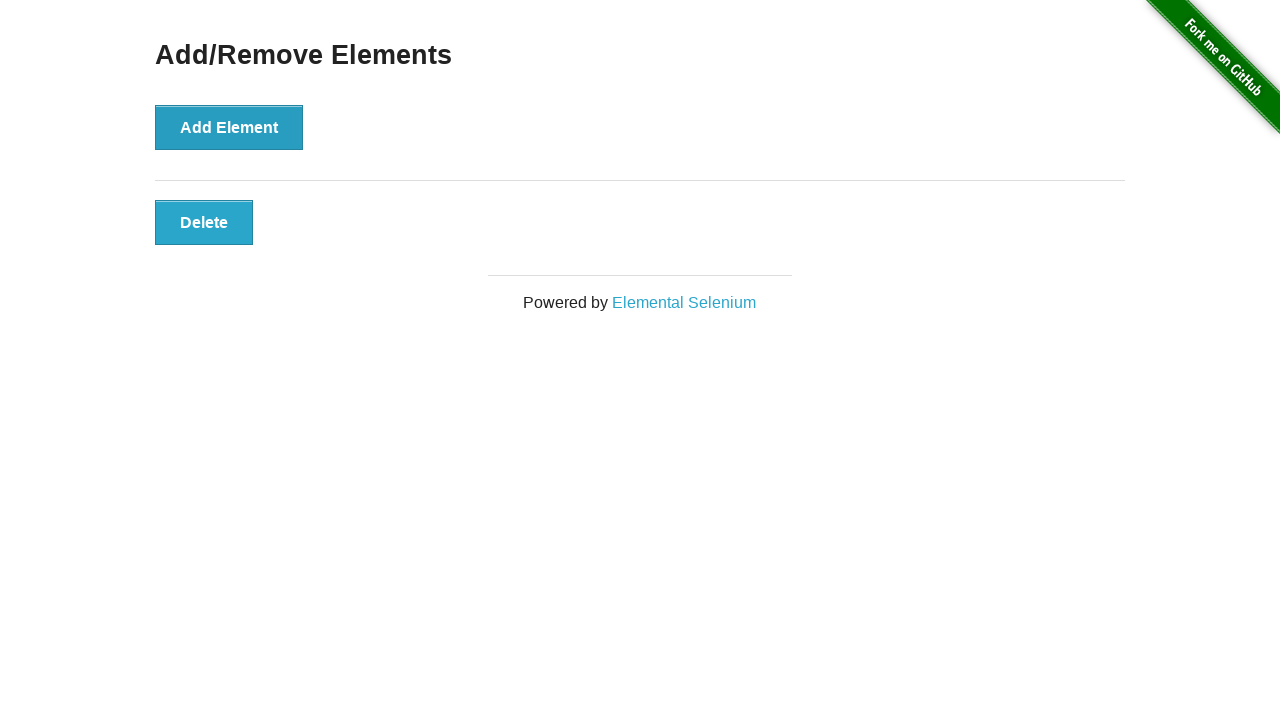

Clicked Add Element button (iteration 2/12) at (229, 127) on "Add Element"
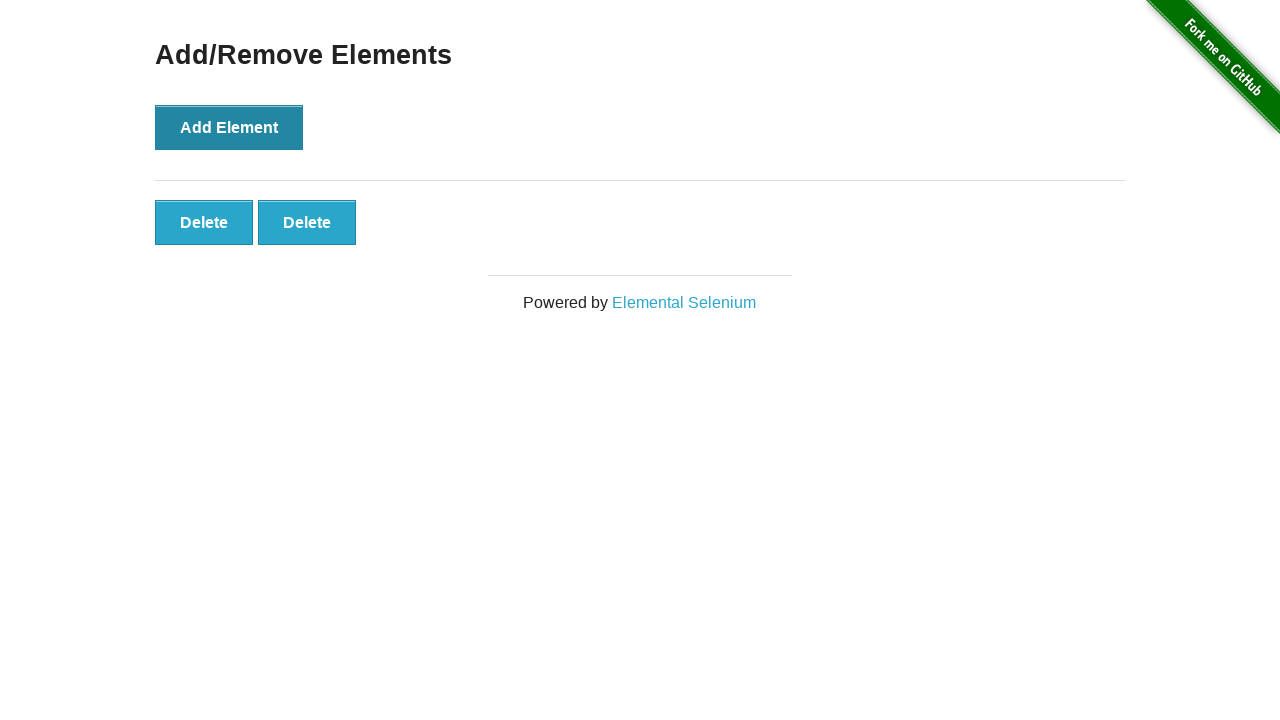

Clicked Add Element button (iteration 3/12) at (229, 127) on "Add Element"
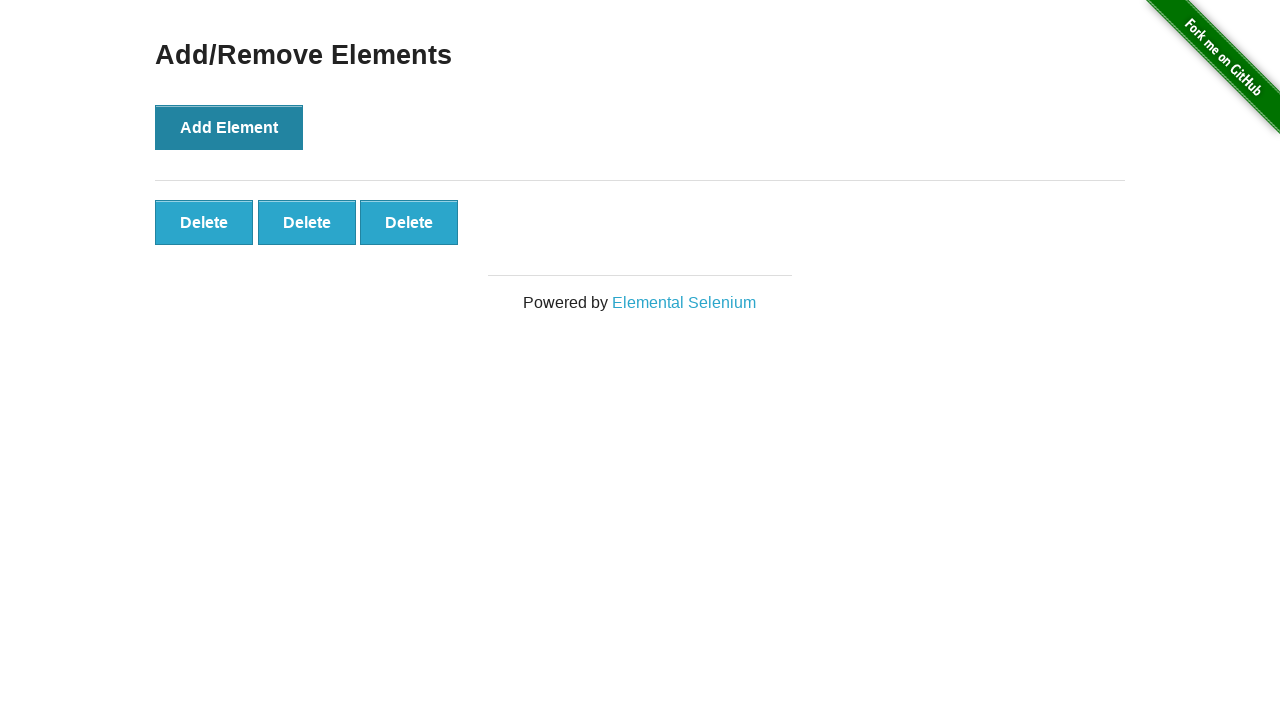

Clicked Add Element button (iteration 4/12) at (229, 127) on "Add Element"
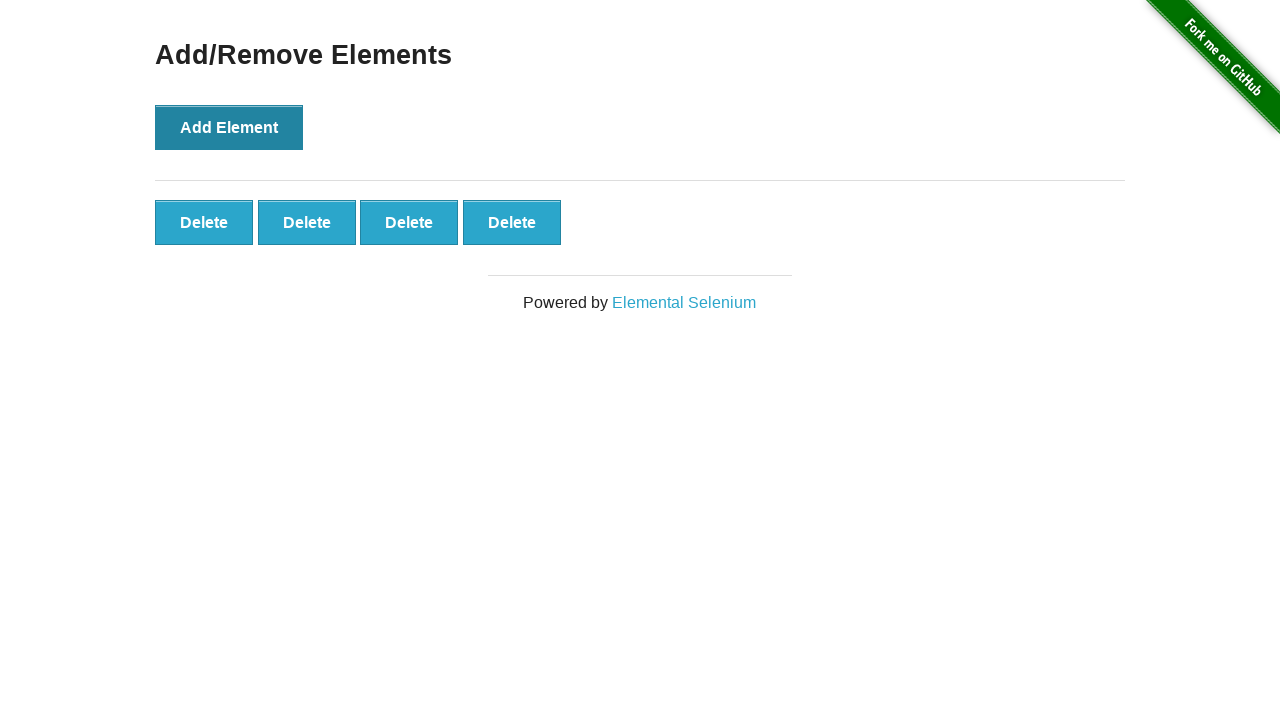

Clicked Add Element button (iteration 5/12) at (229, 127) on "Add Element"
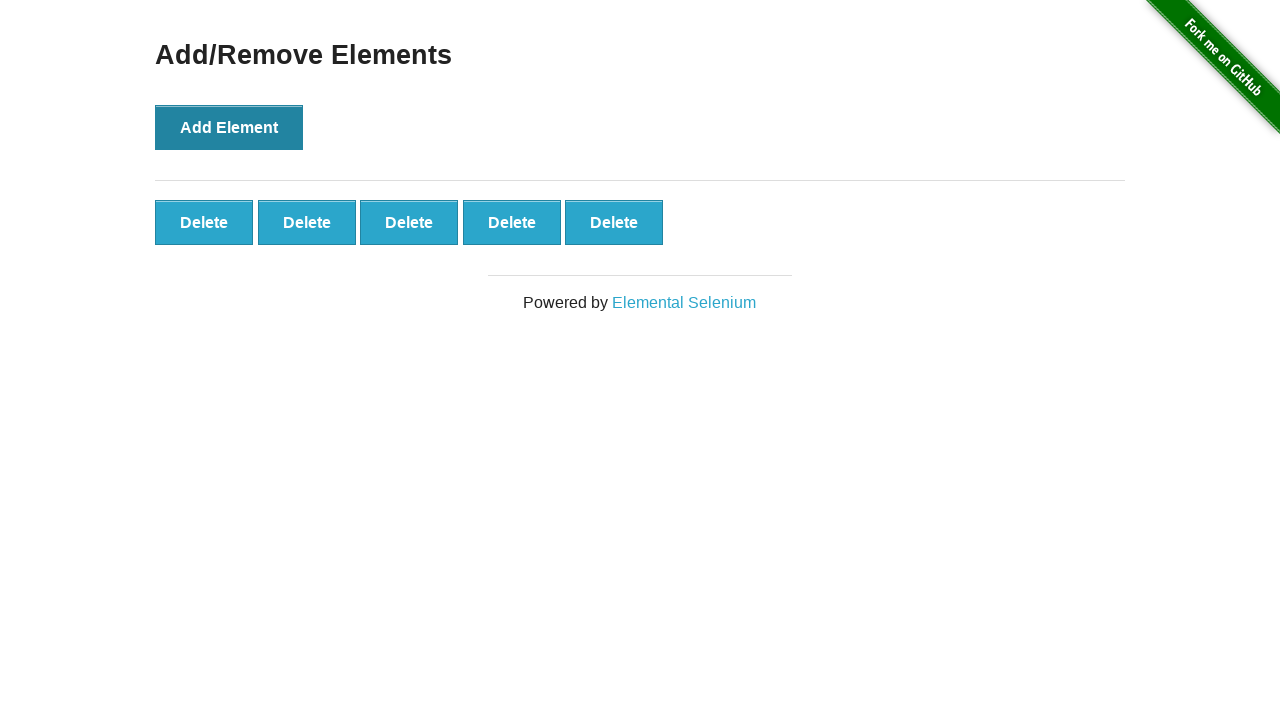

Clicked Add Element button (iteration 6/12) at (229, 127) on "Add Element"
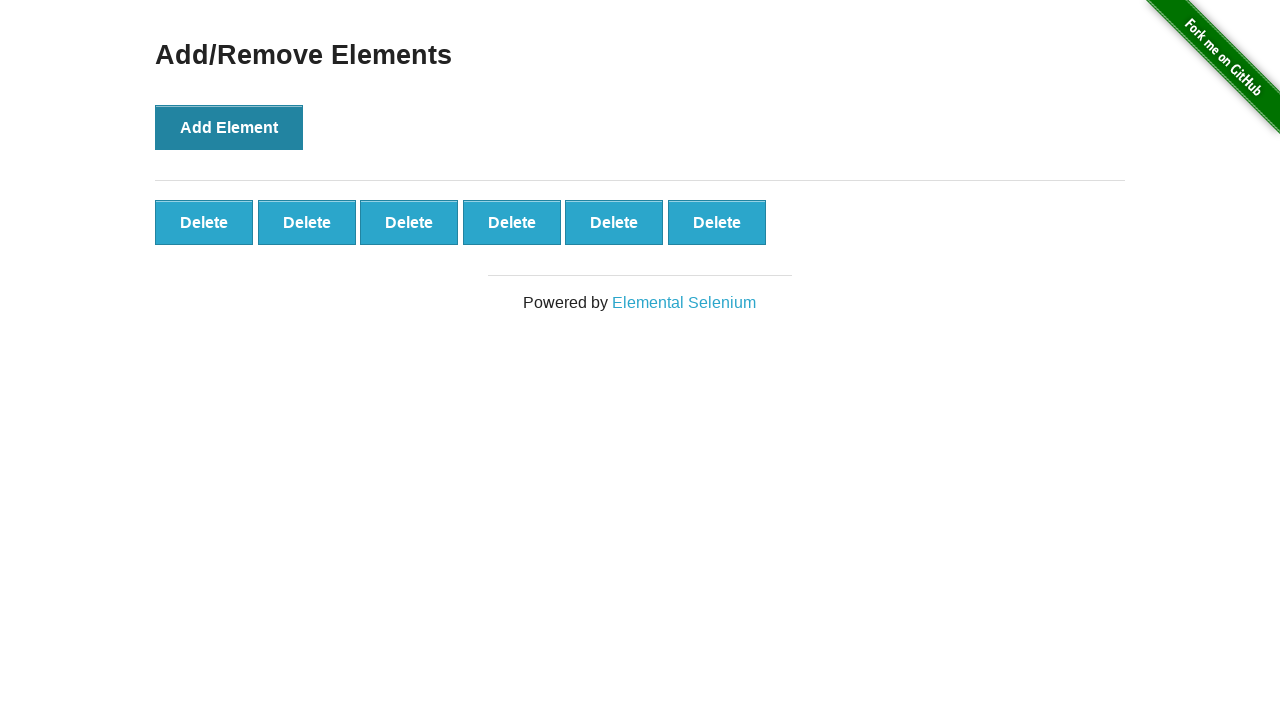

Clicked Add Element button (iteration 7/12) at (229, 127) on "Add Element"
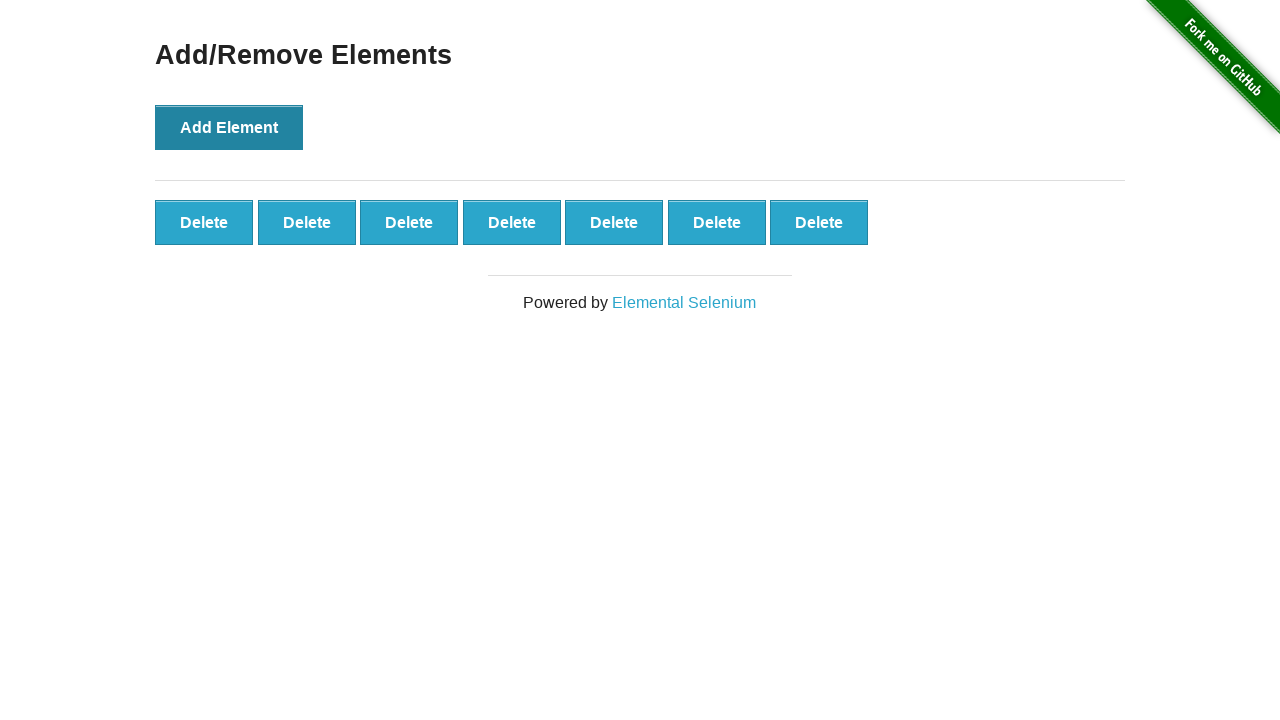

Clicked Add Element button (iteration 8/12) at (229, 127) on "Add Element"
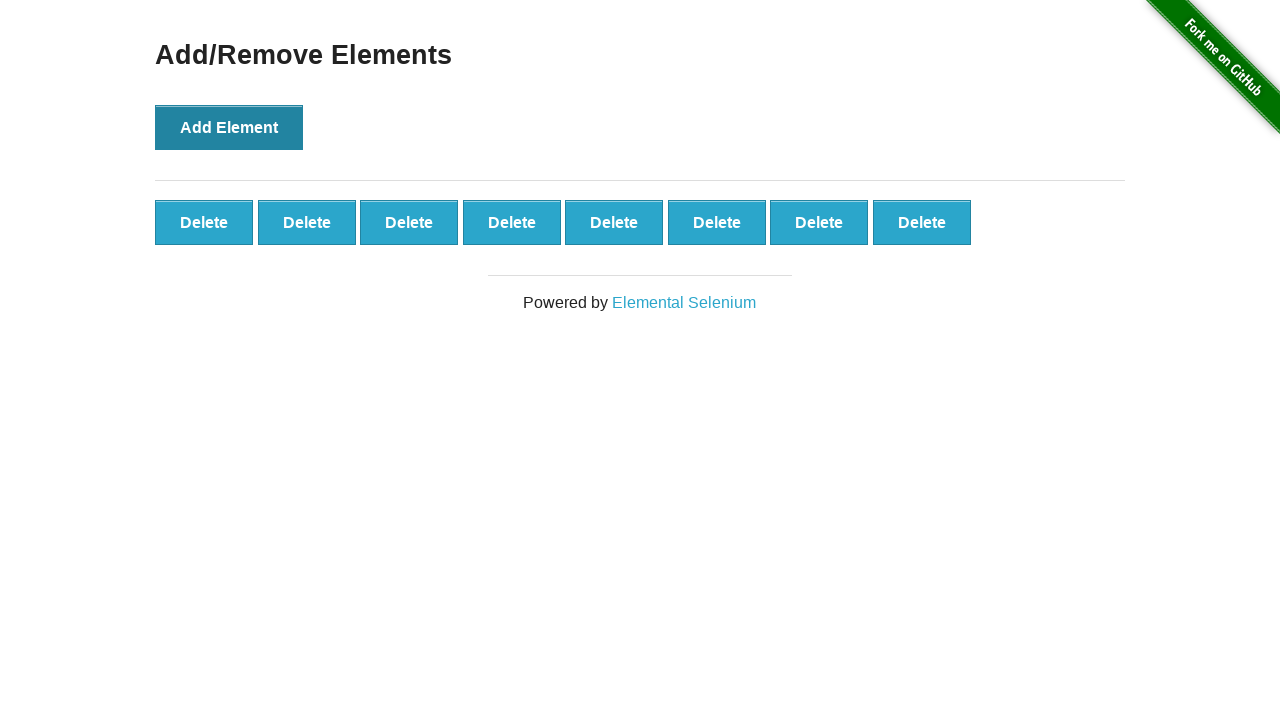

Clicked Add Element button (iteration 9/12) at (229, 127) on "Add Element"
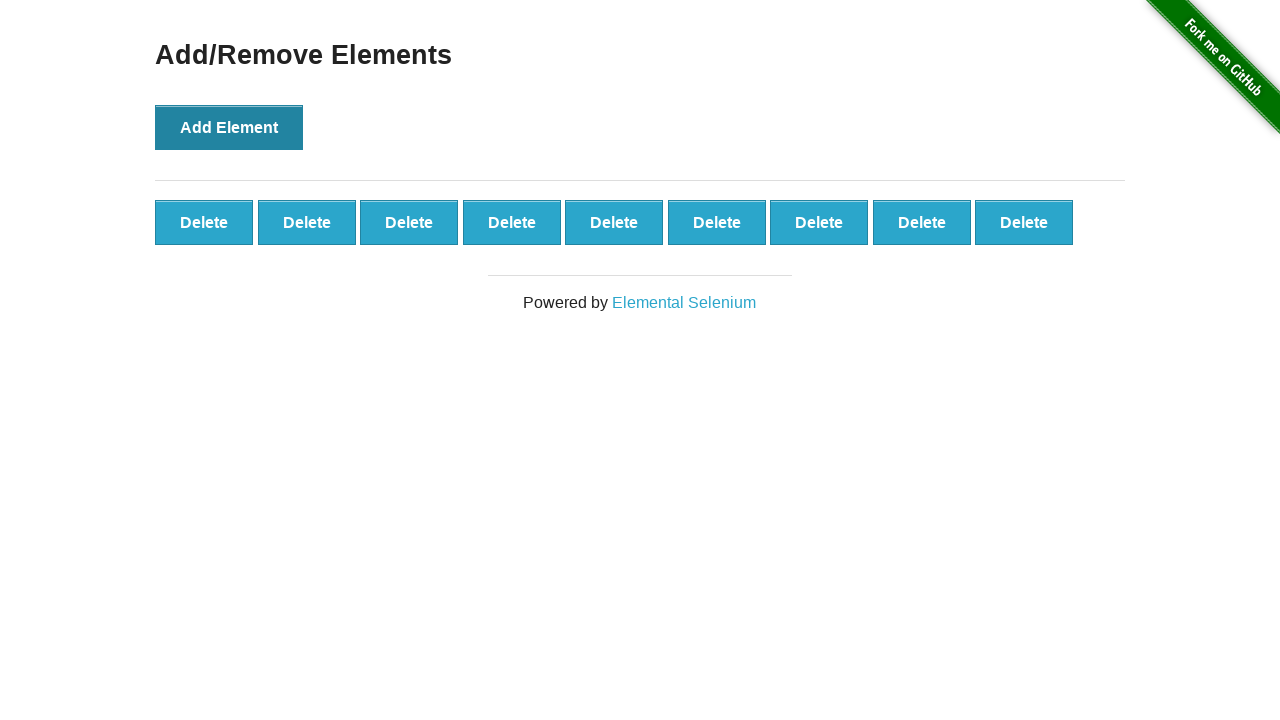

Clicked Add Element button (iteration 10/12) at (229, 127) on "Add Element"
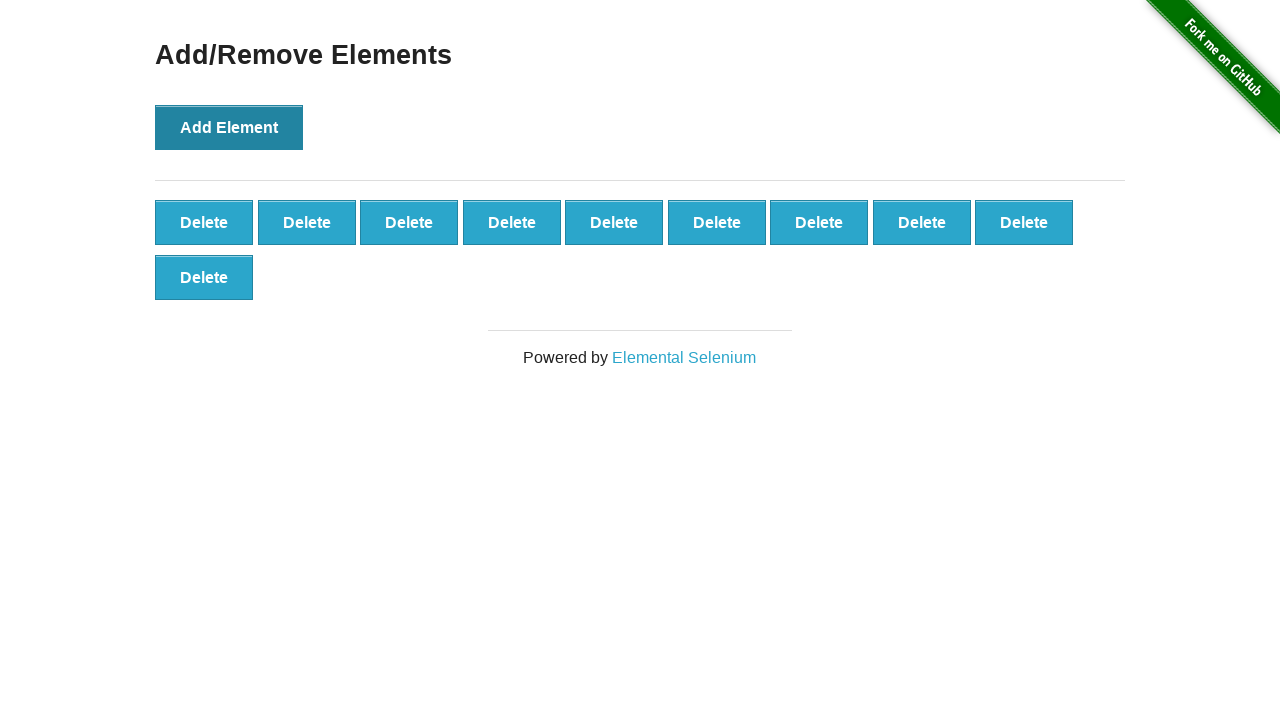

Clicked Add Element button (iteration 11/12) at (229, 127) on "Add Element"
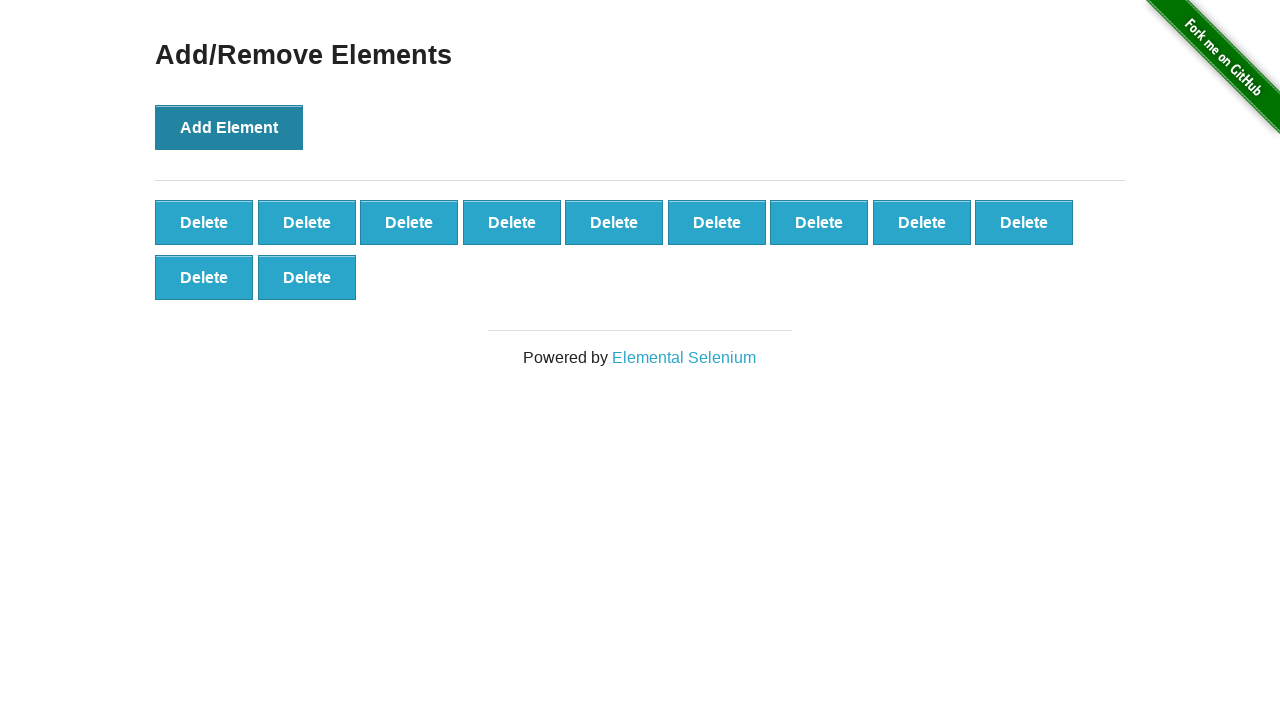

Clicked Add Element button (iteration 12/12) at (229, 127) on "Add Element"
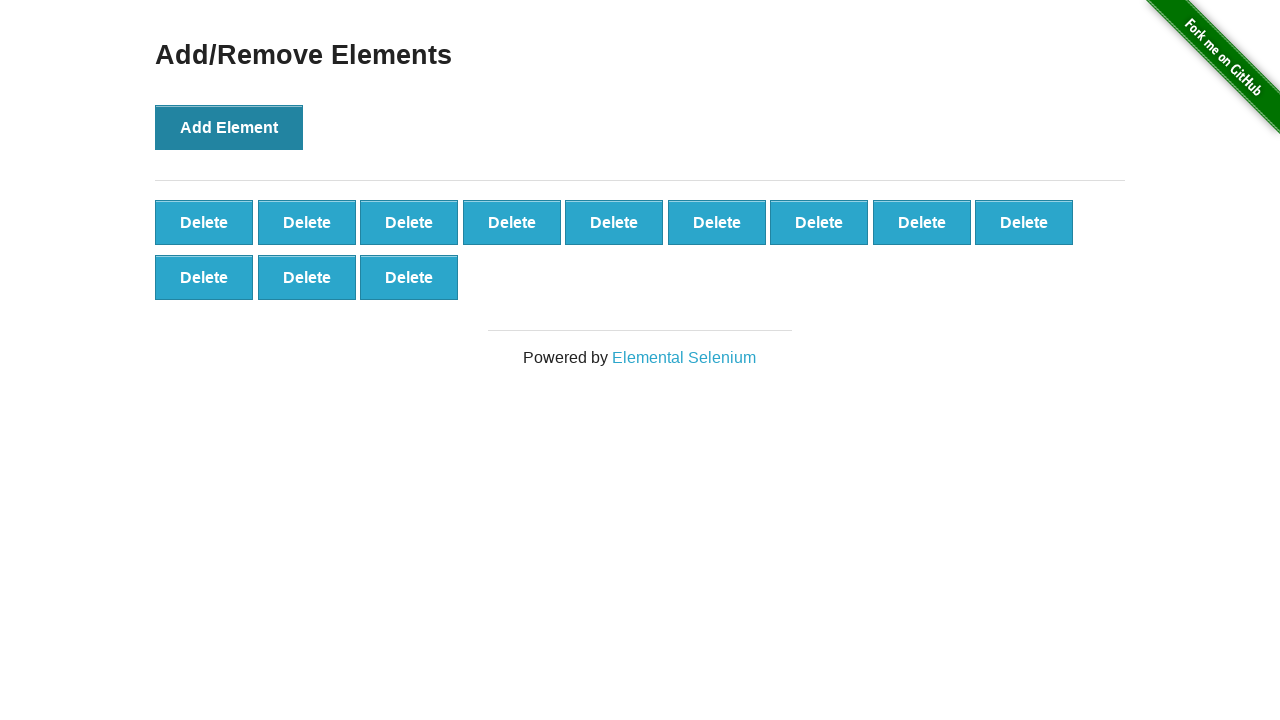

Clicked Delete button to remove element (iteration 1/12) at (204, 222) on "Delete" >> nth=0
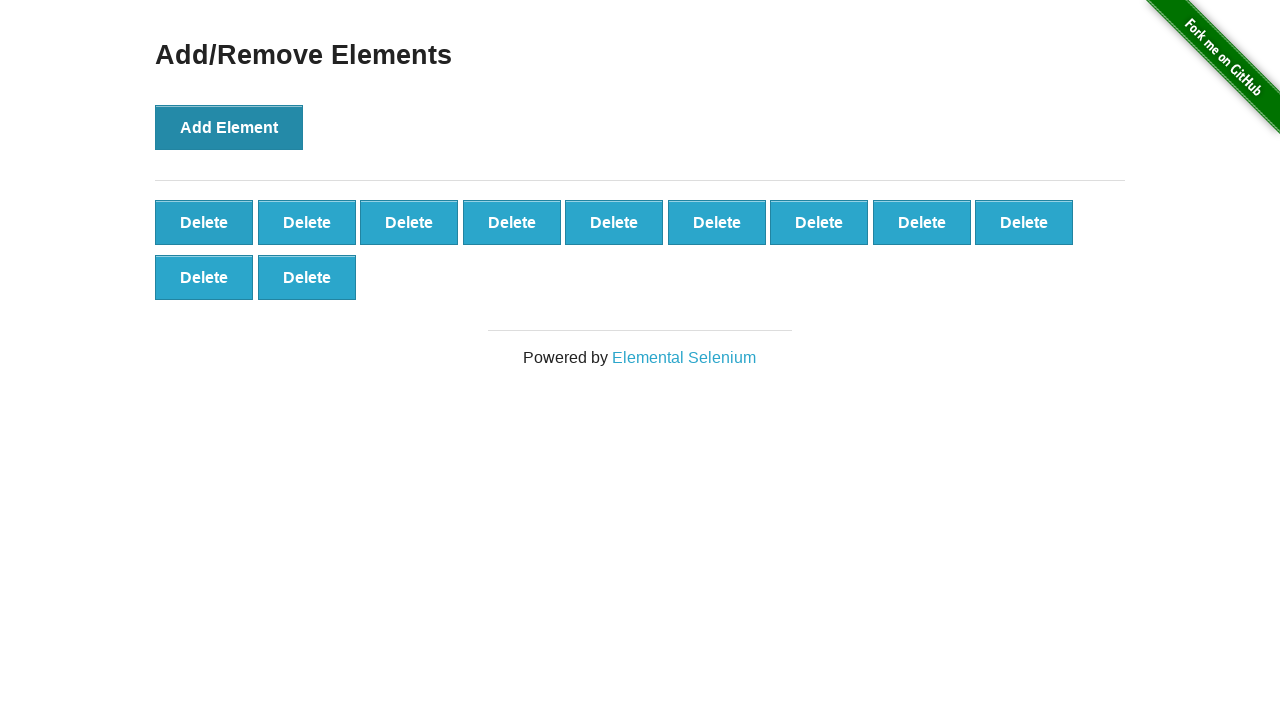

Clicked Delete button to remove element (iteration 2/12) at (204, 222) on "Delete" >> nth=0
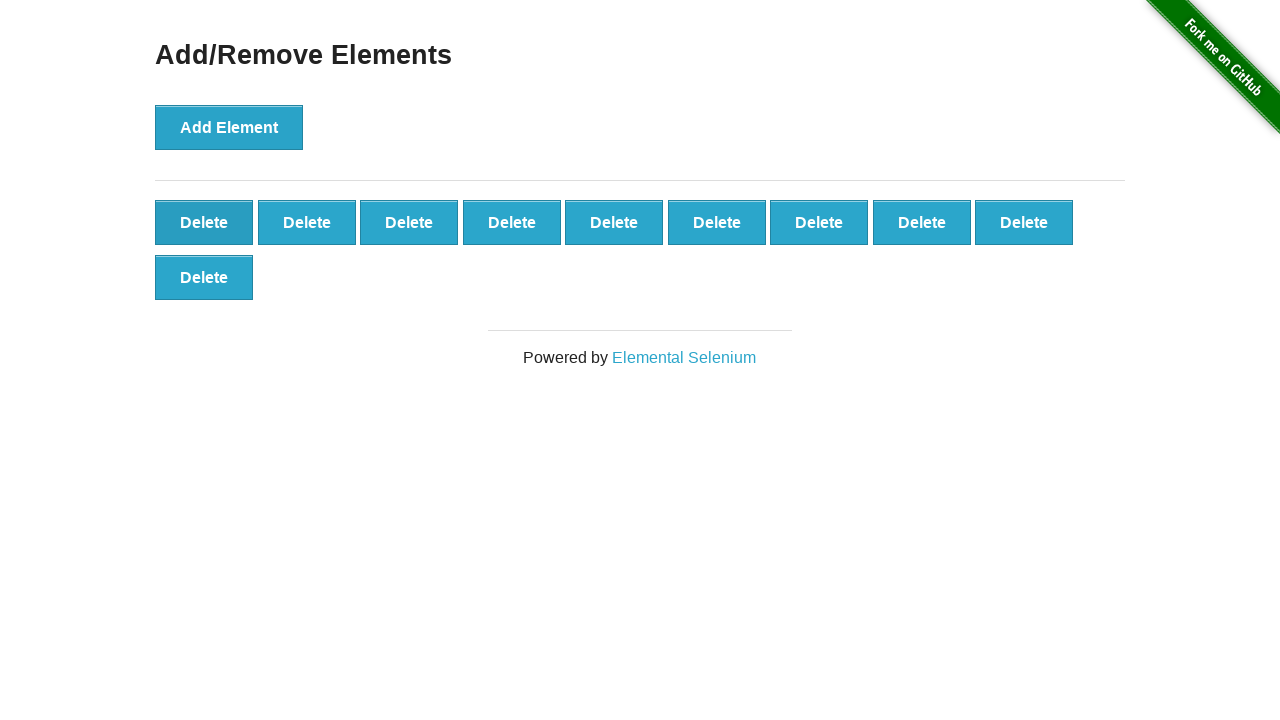

Clicked Delete button to remove element (iteration 3/12) at (204, 222) on "Delete" >> nth=0
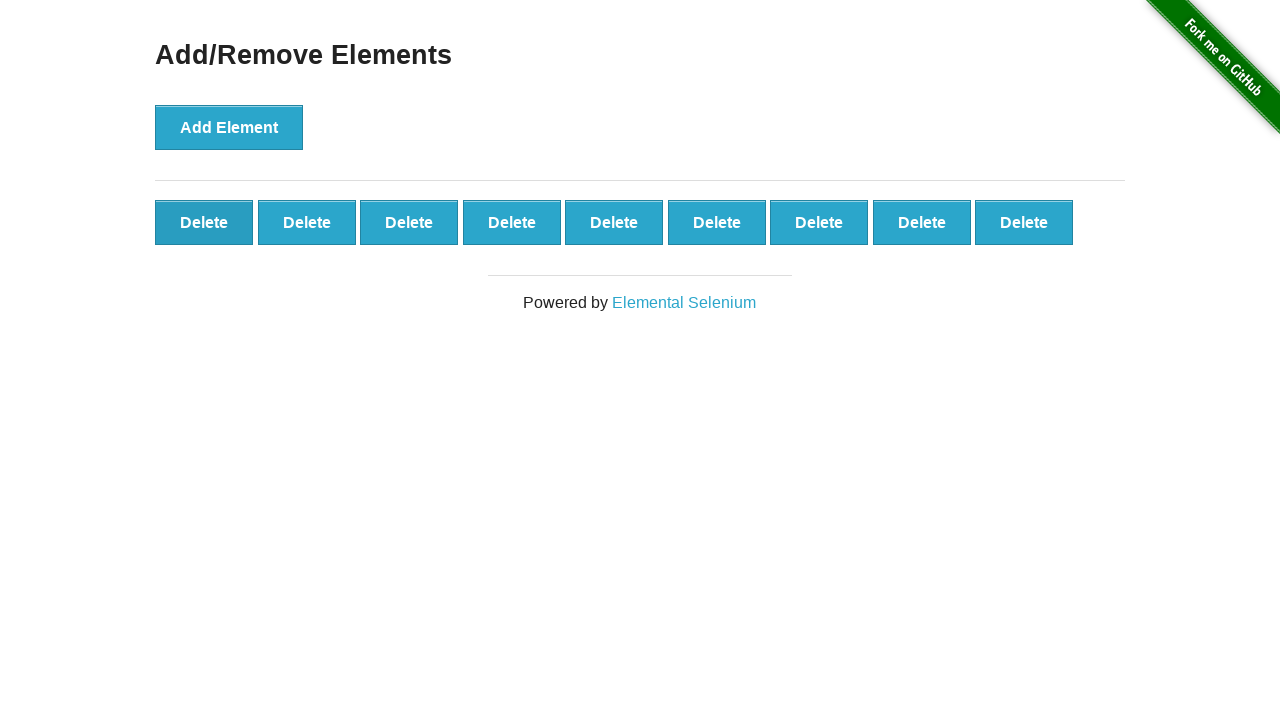

Clicked Delete button to remove element (iteration 4/12) at (204, 222) on "Delete" >> nth=0
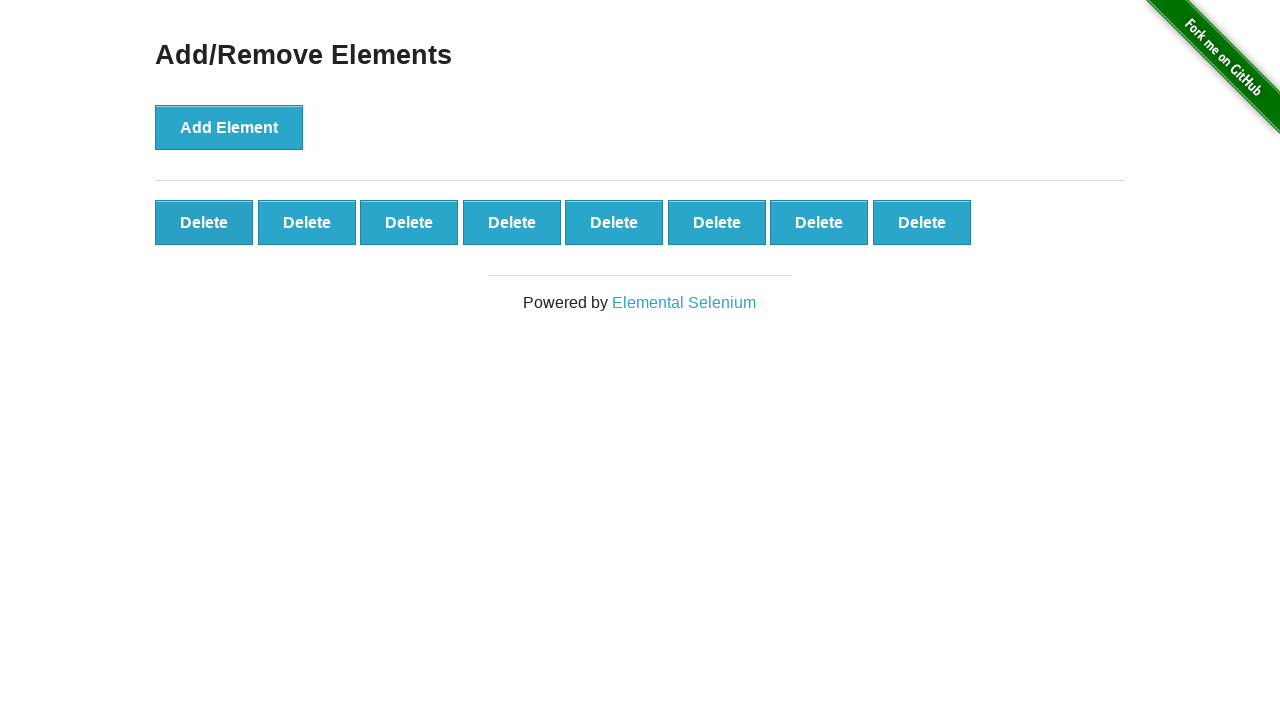

Clicked Delete button to remove element (iteration 5/12) at (204, 222) on "Delete" >> nth=0
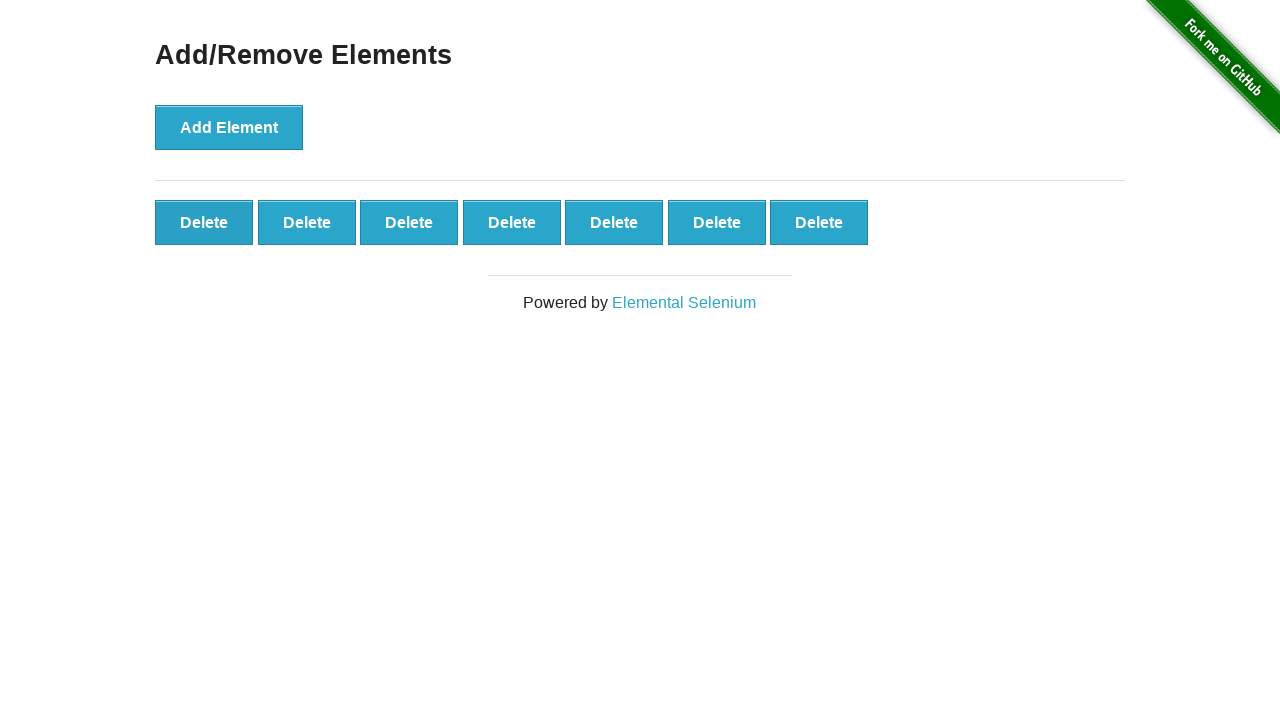

Clicked Delete button to remove element (iteration 6/12) at (204, 222) on "Delete" >> nth=0
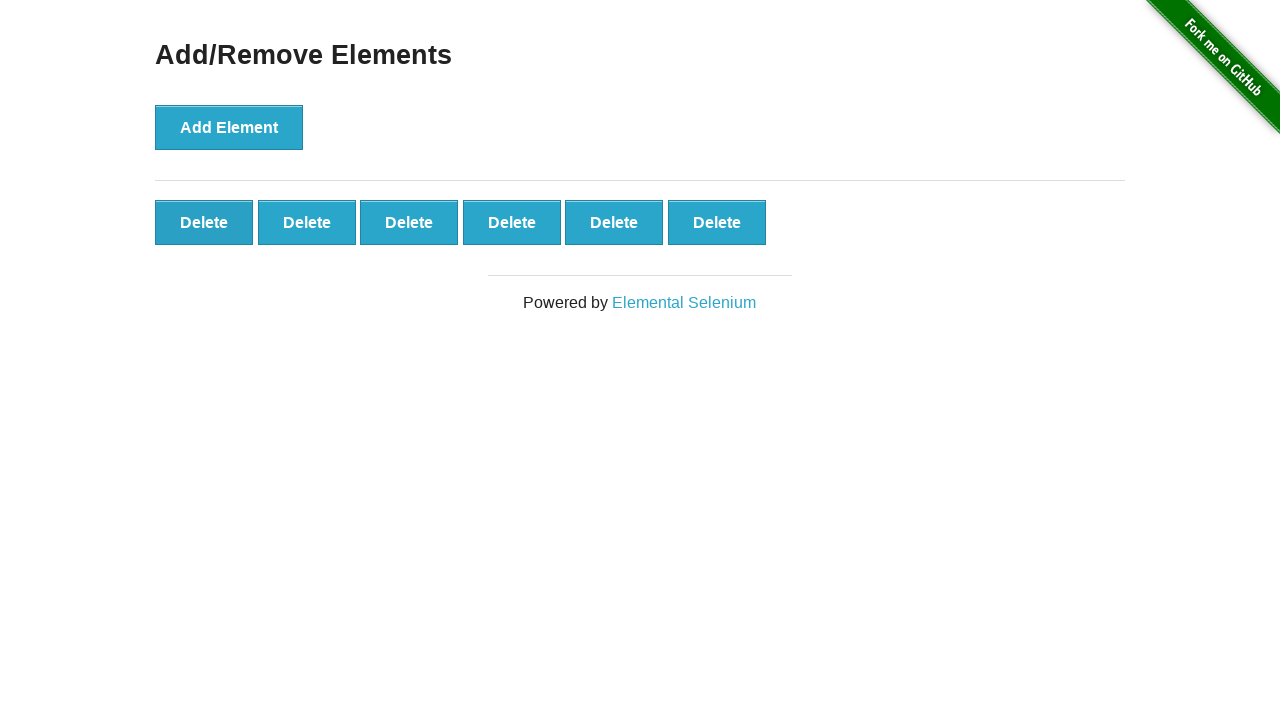

Clicked Delete button to remove element (iteration 7/12) at (204, 222) on "Delete" >> nth=0
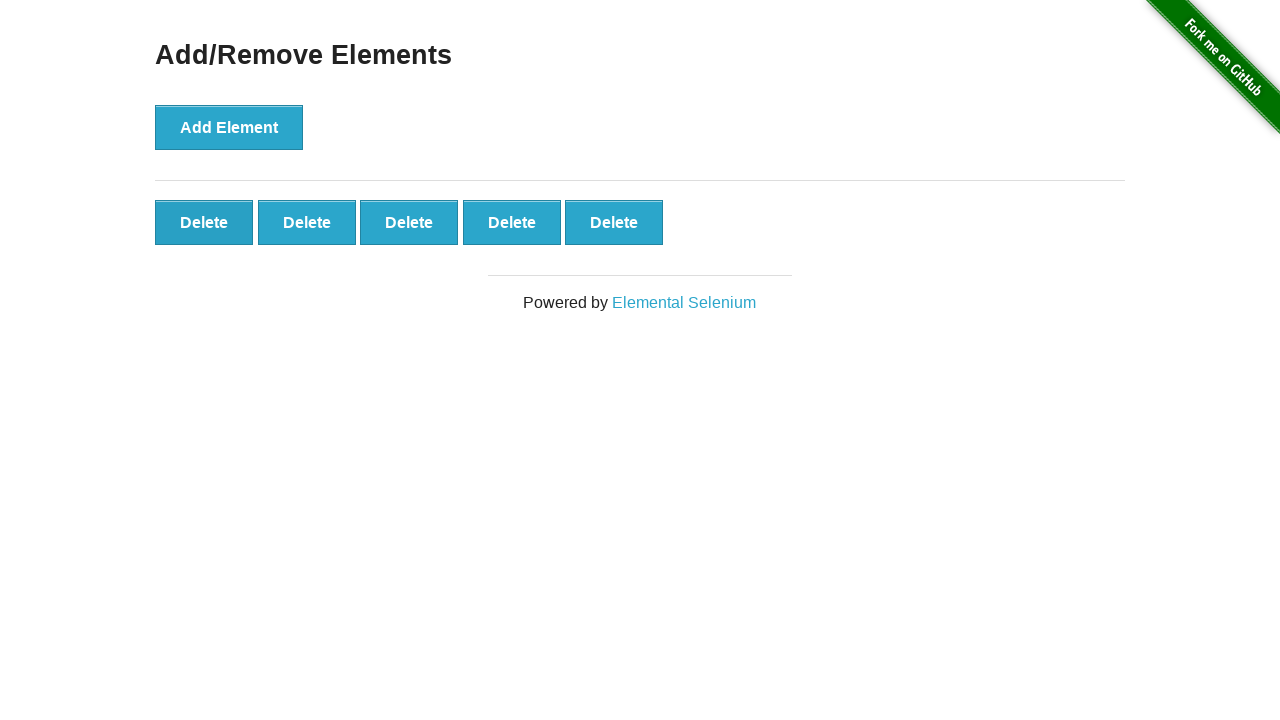

Clicked Delete button to remove element (iteration 8/12) at (204, 222) on "Delete" >> nth=0
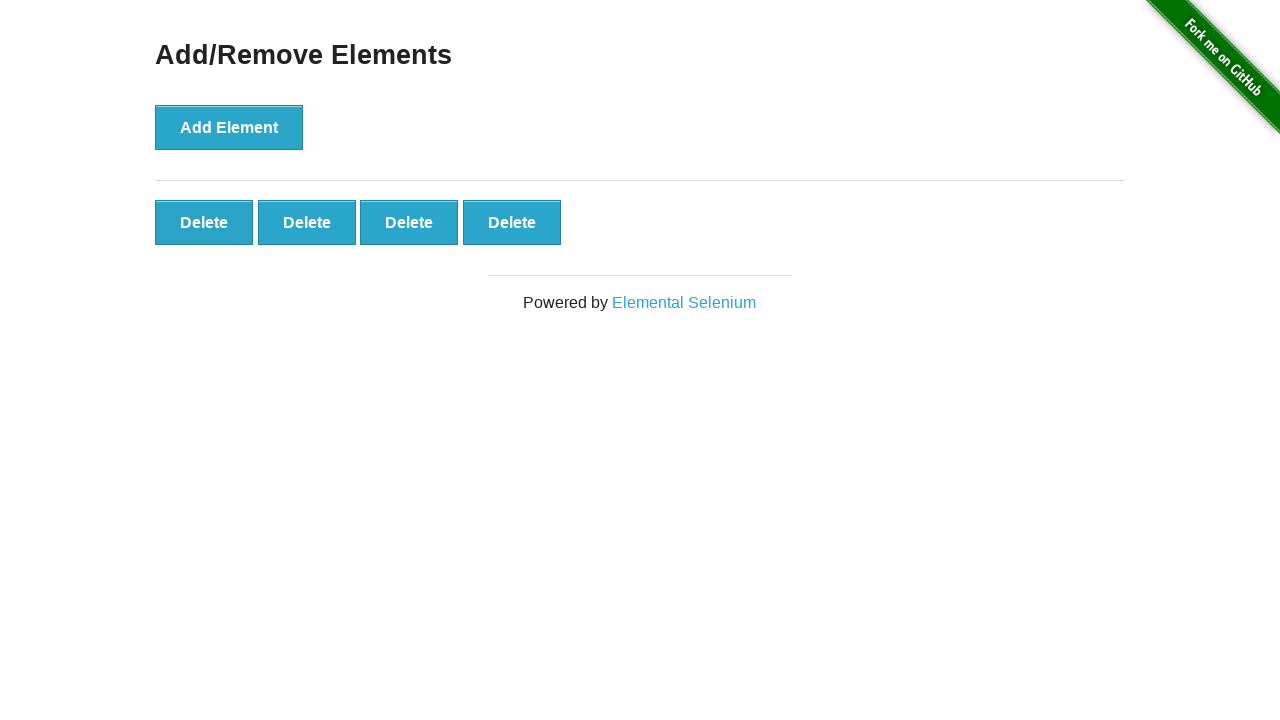

Clicked Delete button to remove element (iteration 9/12) at (204, 222) on "Delete" >> nth=0
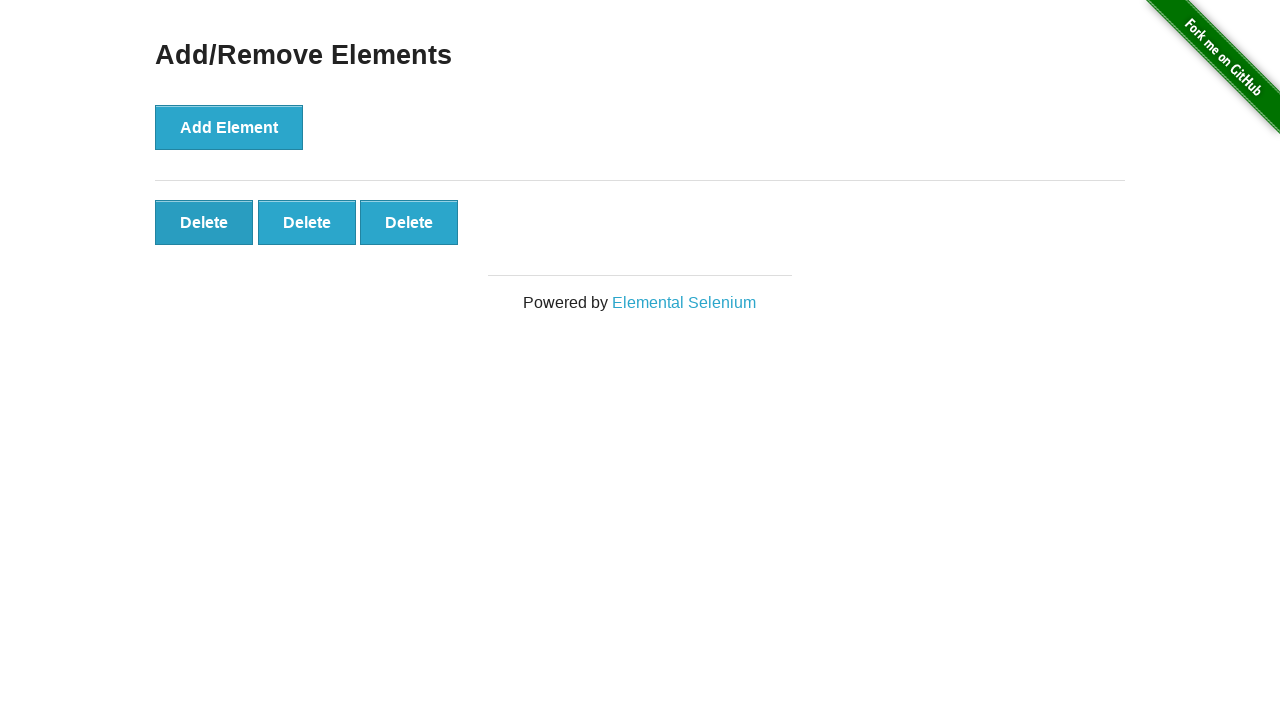

Clicked Delete button to remove element (iteration 10/12) at (204, 222) on "Delete" >> nth=0
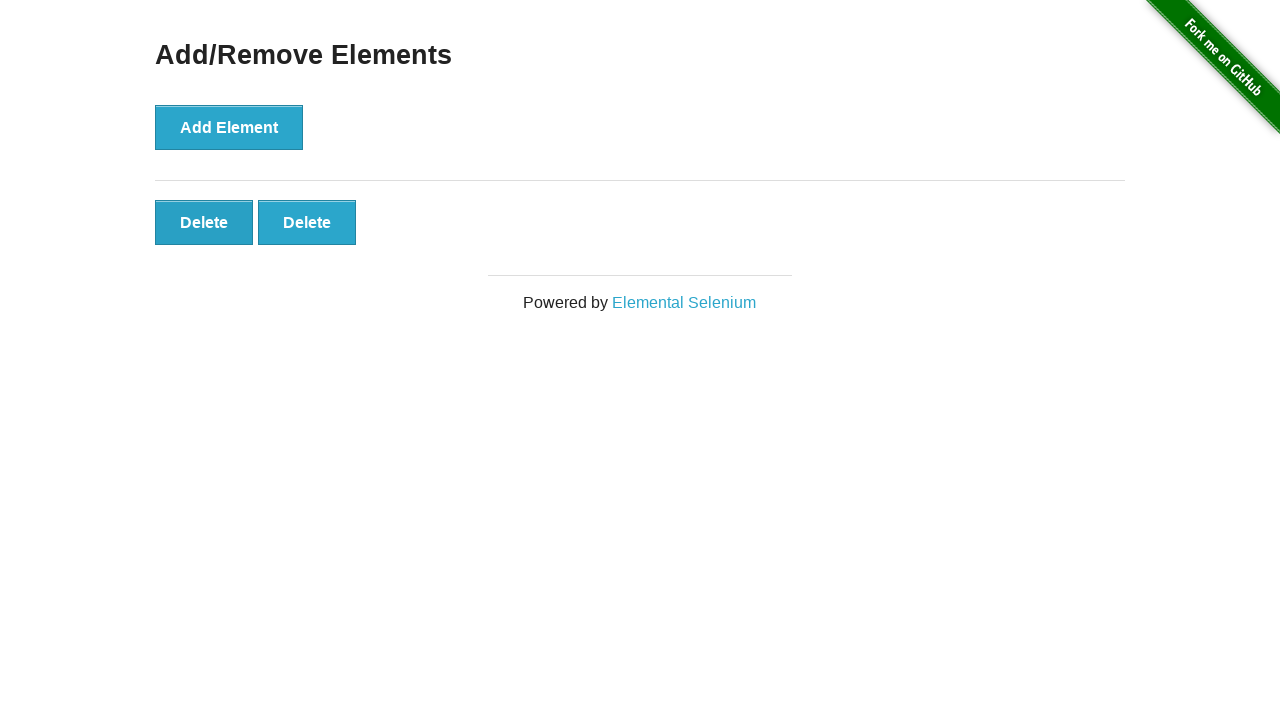

Clicked Delete button to remove element (iteration 11/12) at (204, 222) on "Delete" >> nth=0
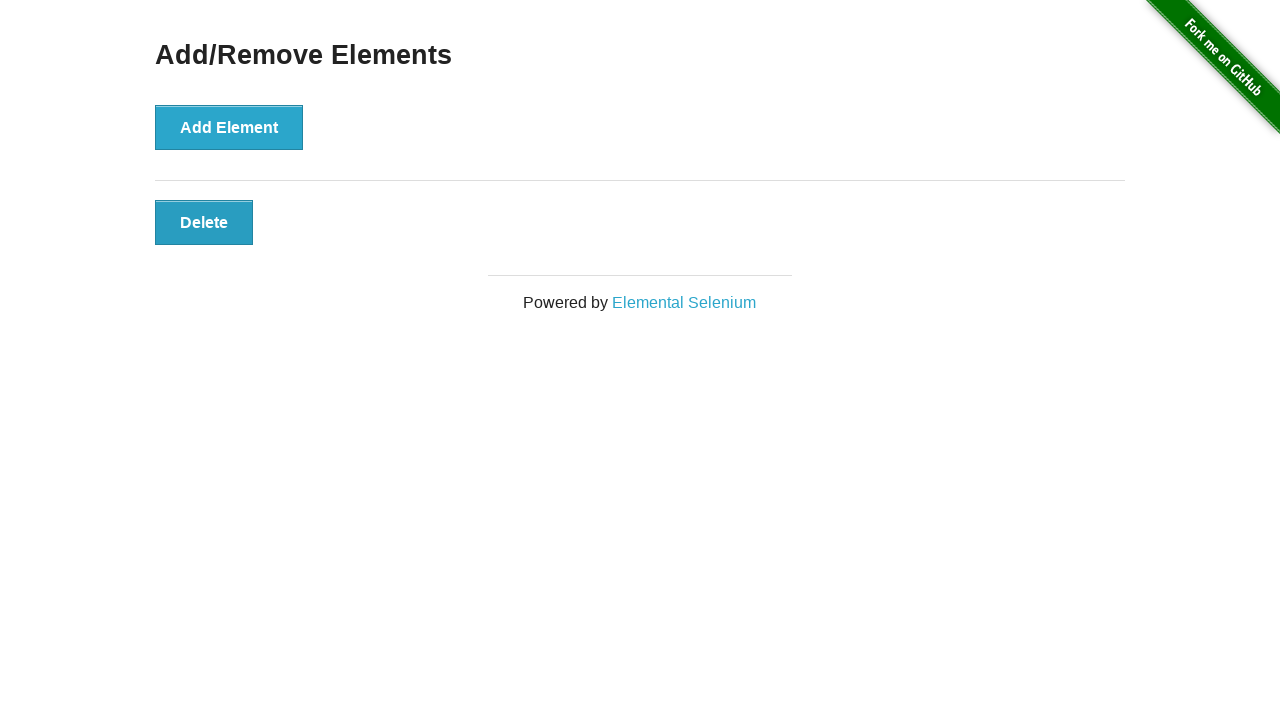

Clicked Delete button to remove element (iteration 12/12) at (204, 222) on "Delete" >> nth=0
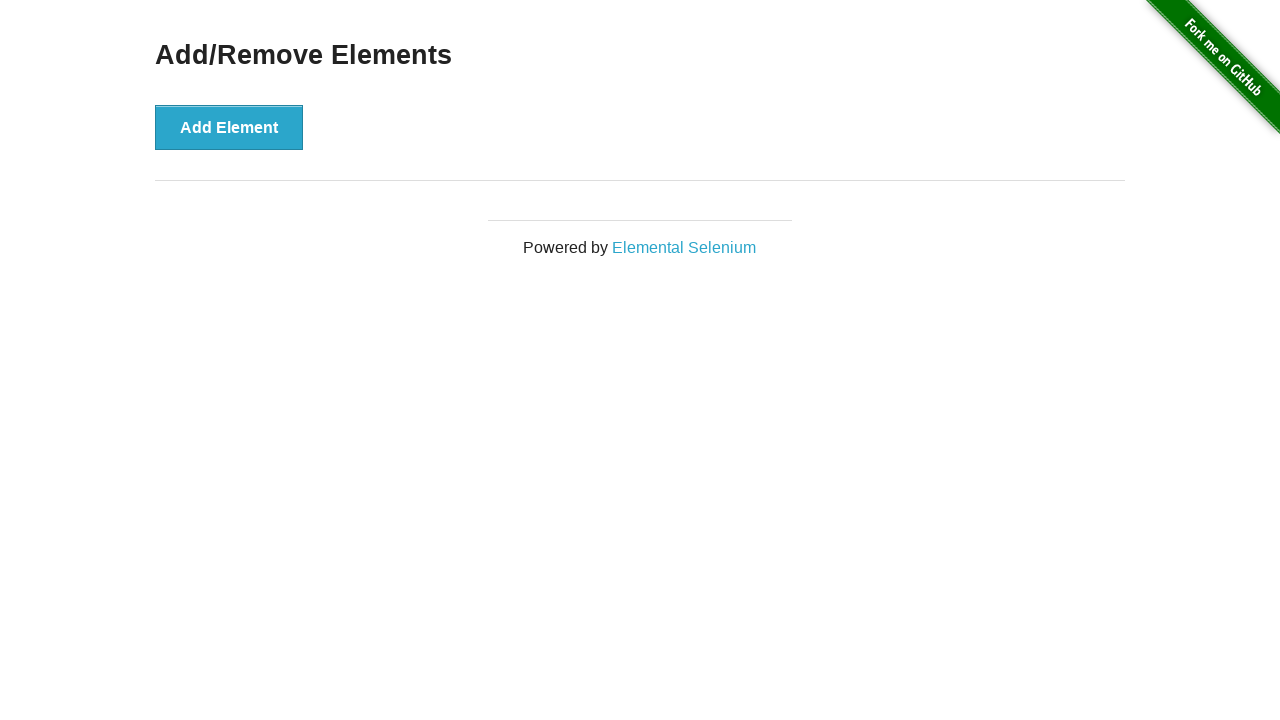

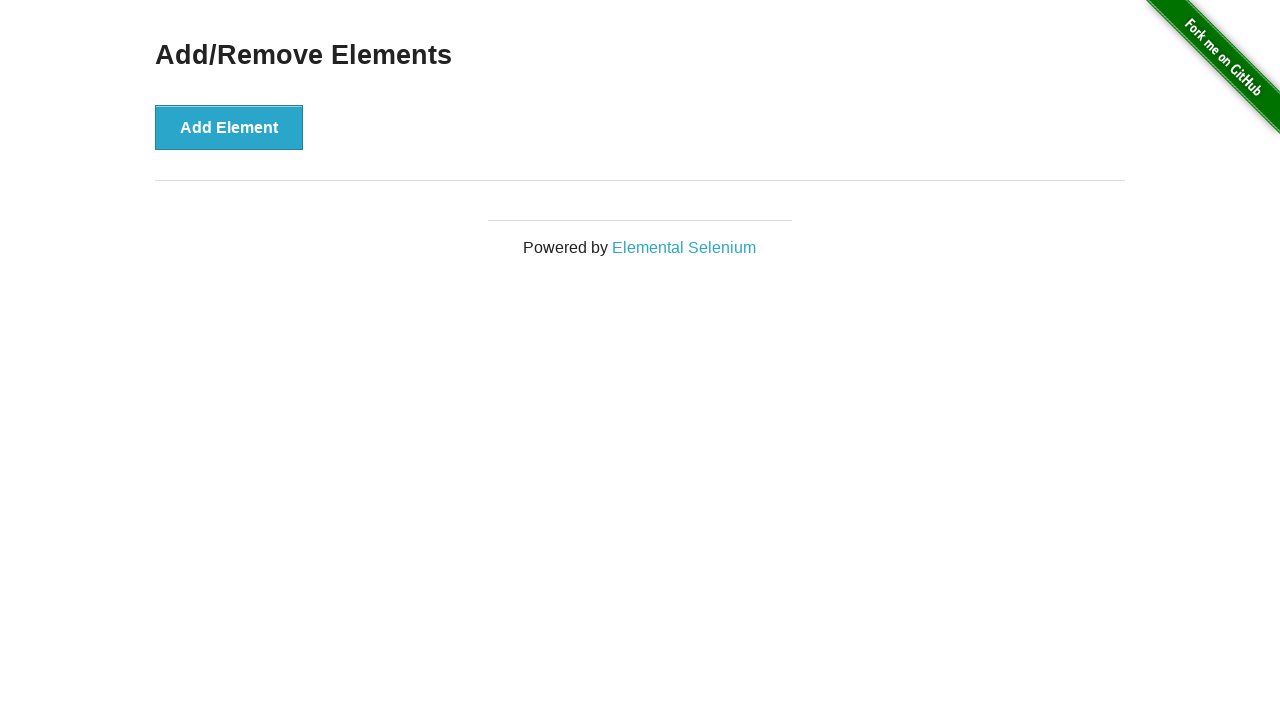